Navigates through the Shifting Content section to Example 1 and counts the menu elements

Starting URL: https://the-internet.herokuapp.com/

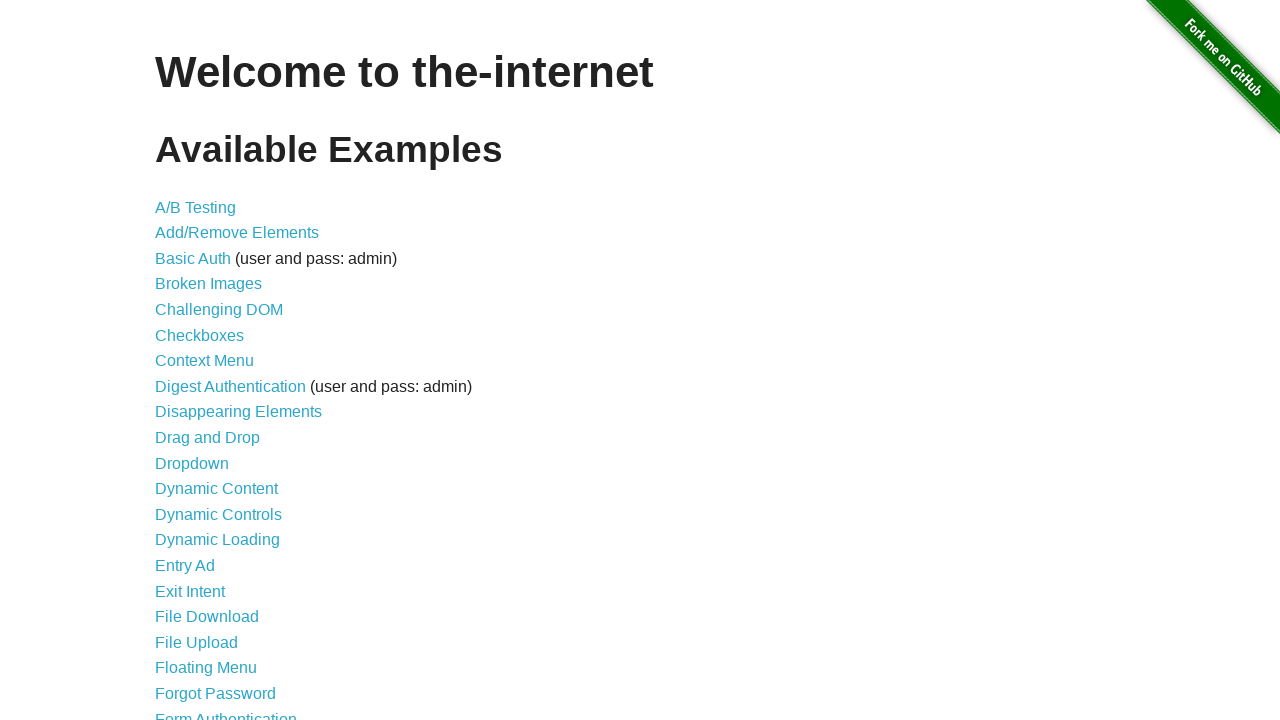

Clicked on Shifting Content link at (212, 523) on text=Shifting Content
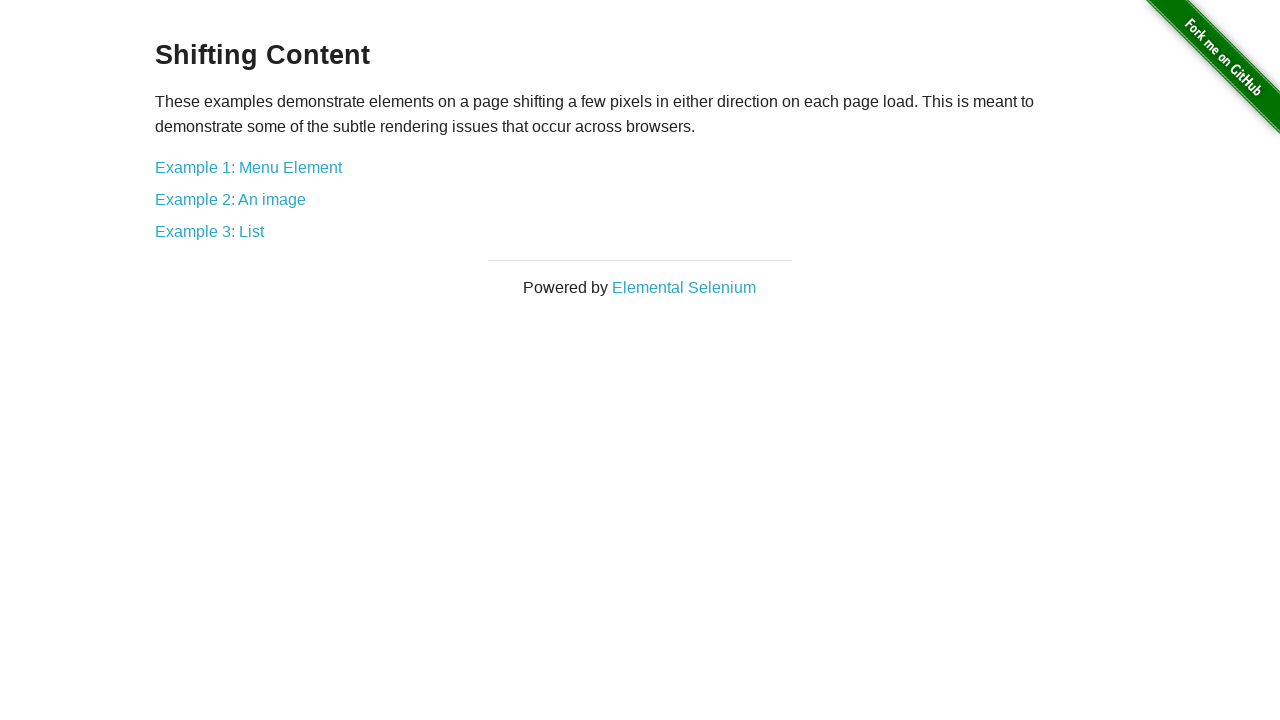

Clicked on Example 1: Menu Element link at (248, 167) on text=Example 1: Menu Element
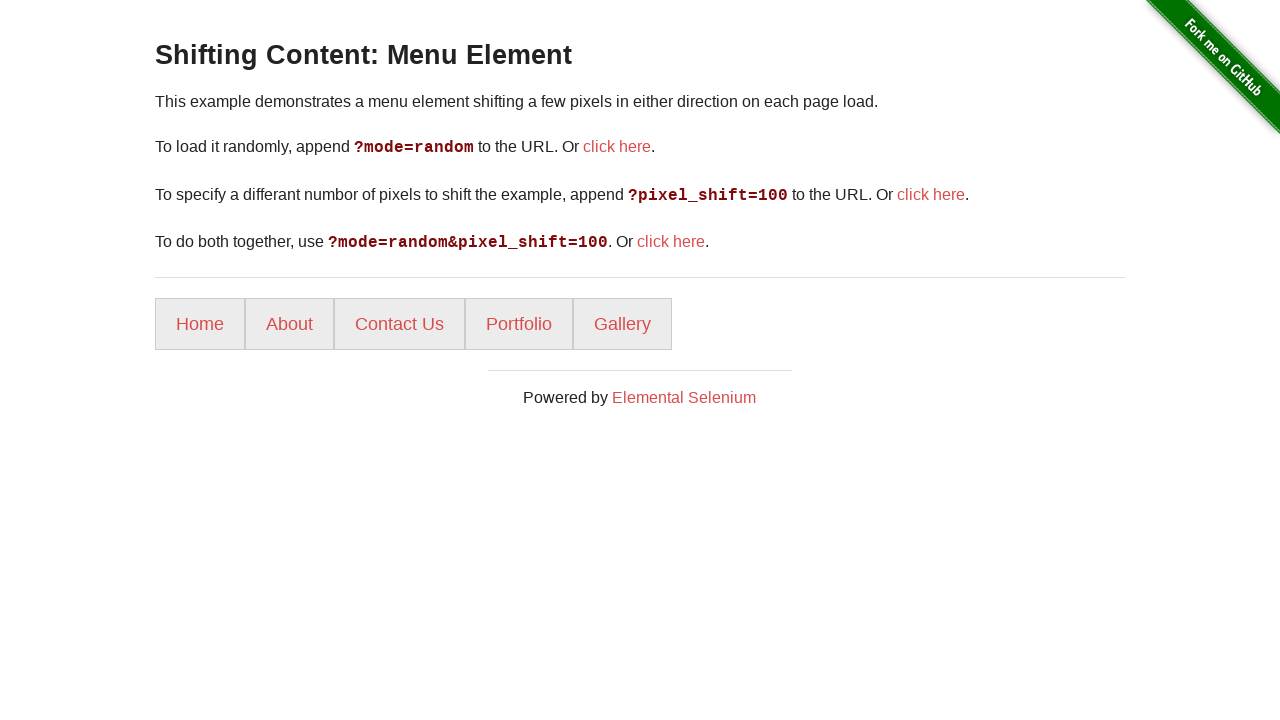

Menu items loaded
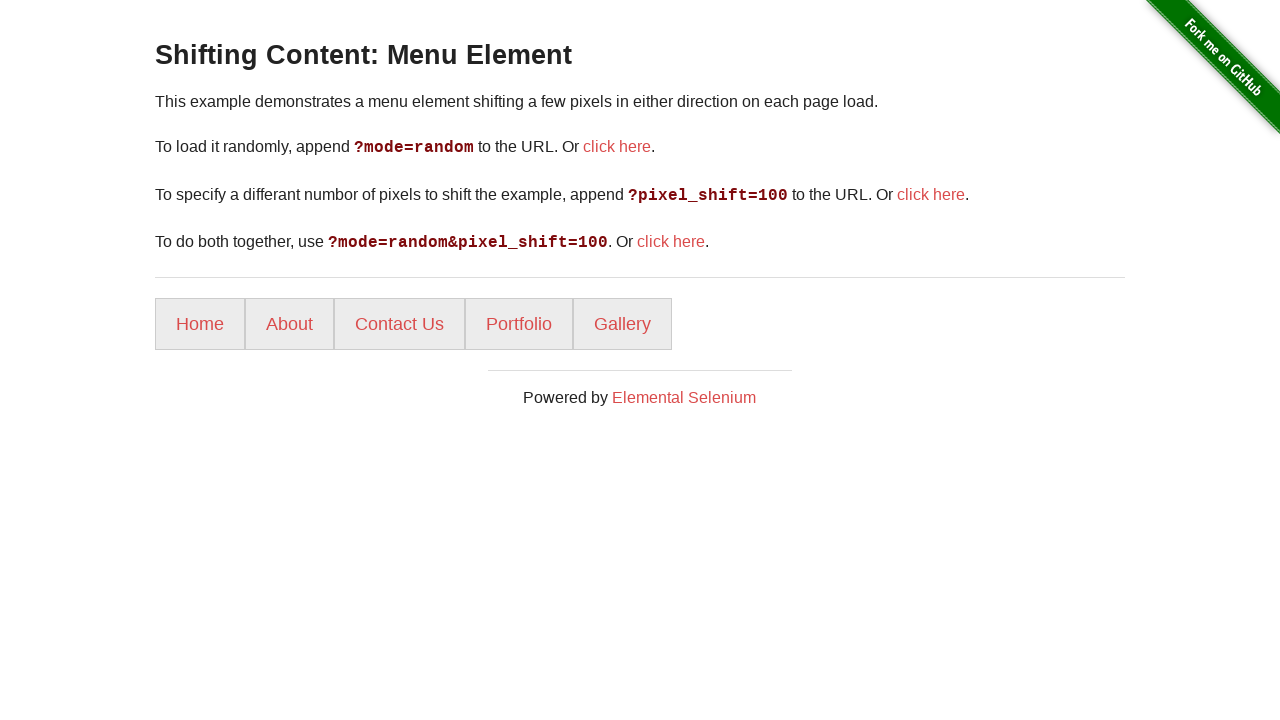

Retrieved all menu elements, count: 5
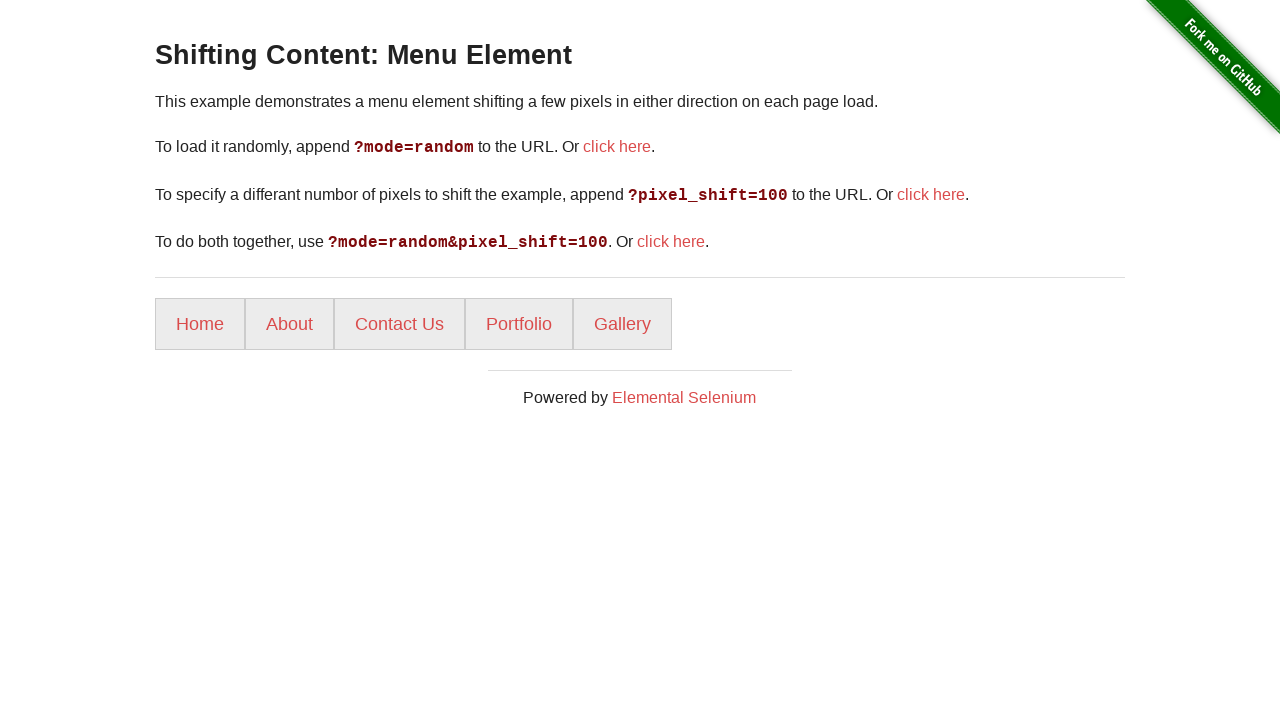

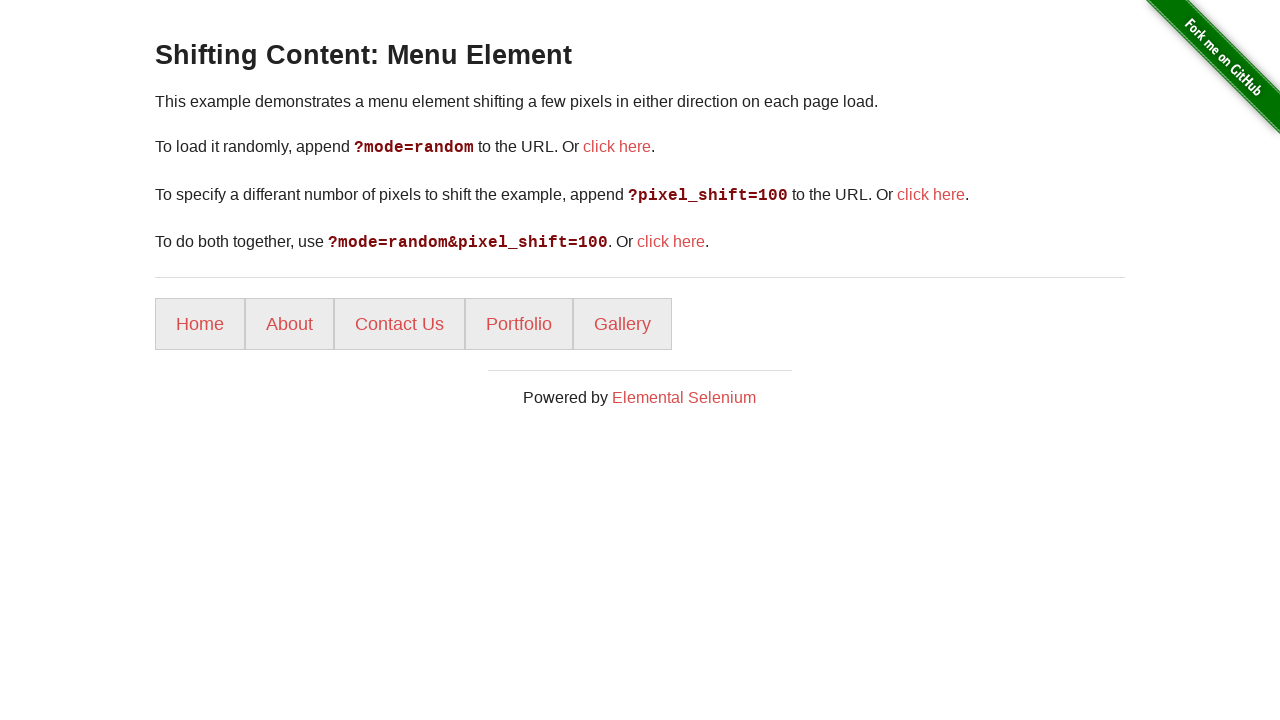